Tests mouse scroll functionality by scrolling down and then back up on the page

Starting URL: https://playwright.dev/java/

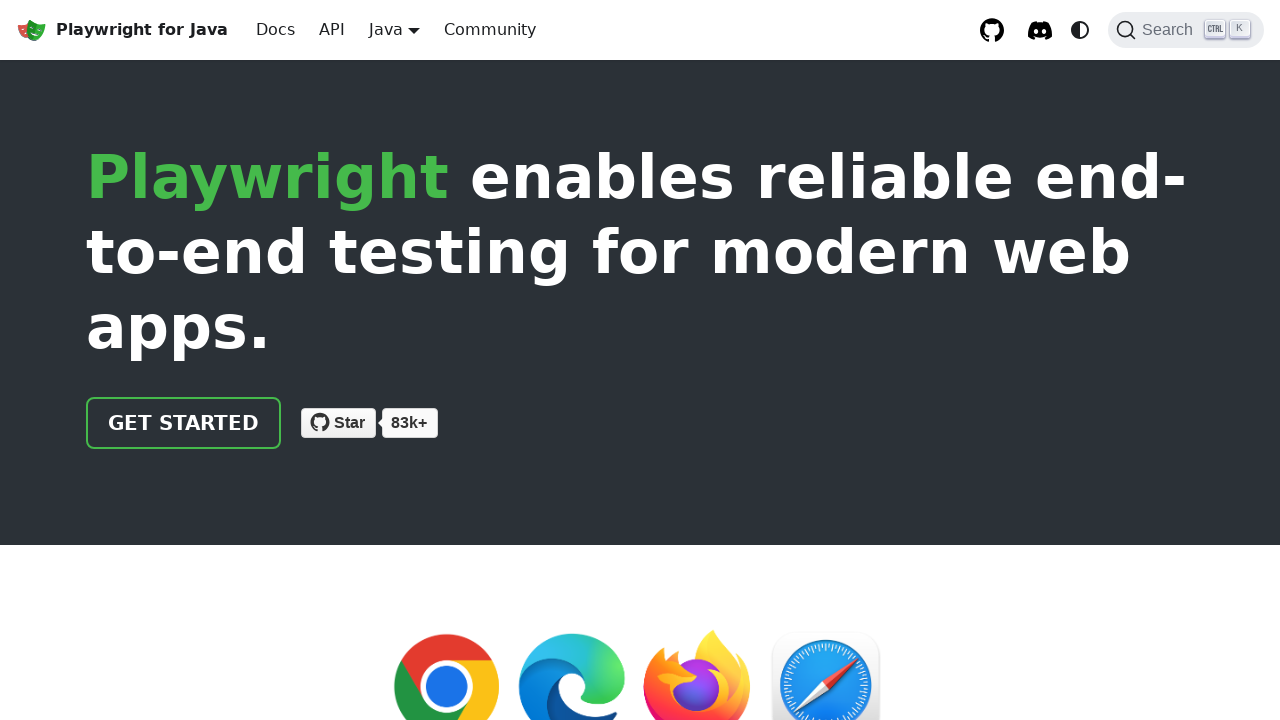

Scrolled down 600 pixels on the page
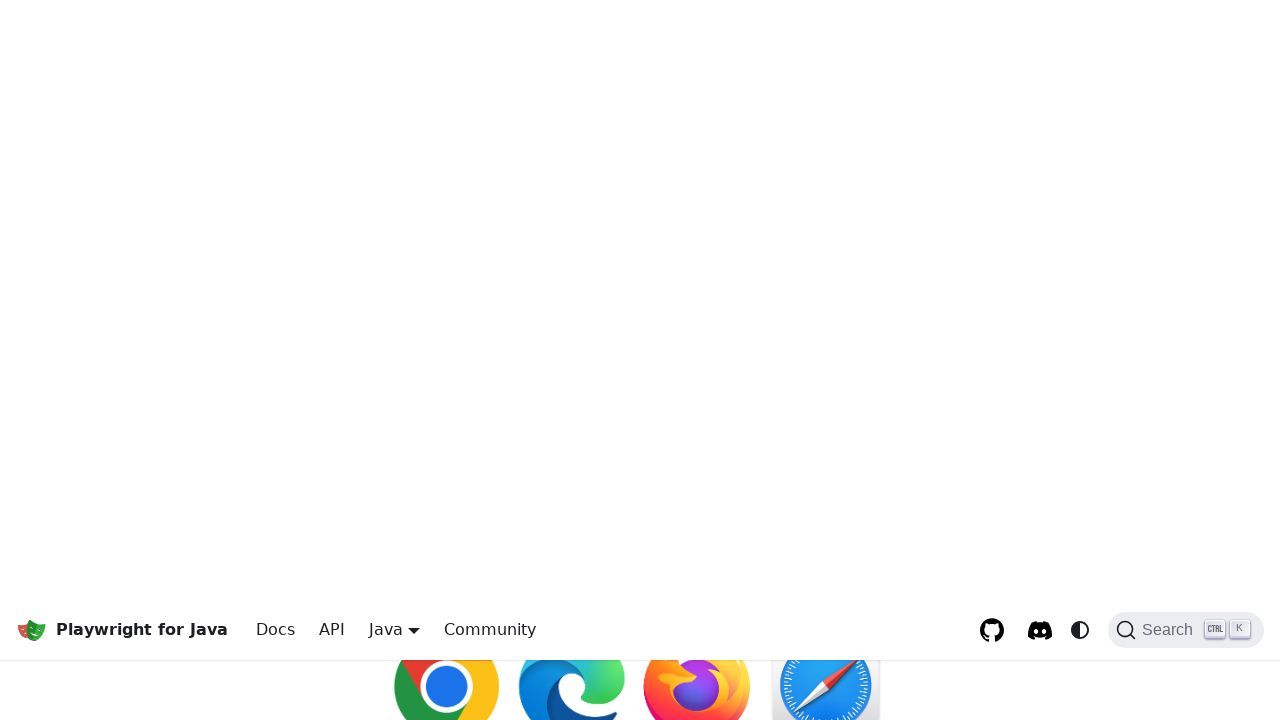

Waited 1000ms for page to settle after scrolling down
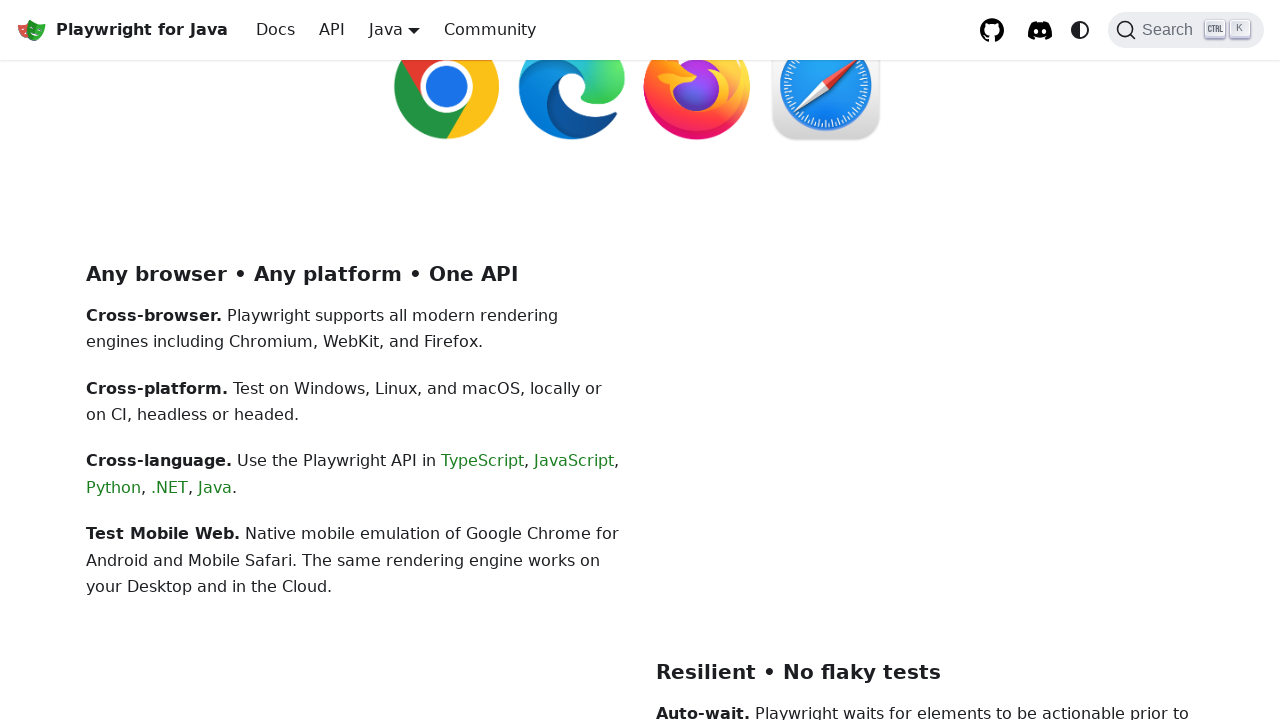

Scrolled back up 600 pixels to original position
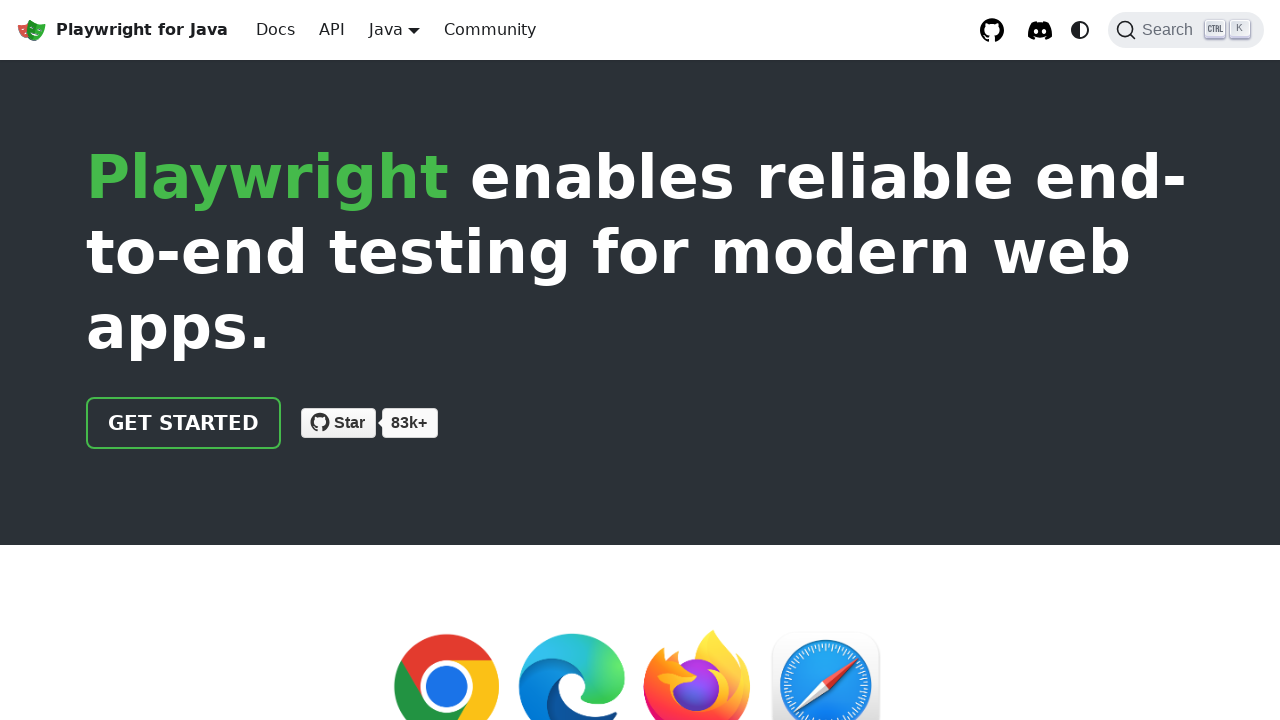

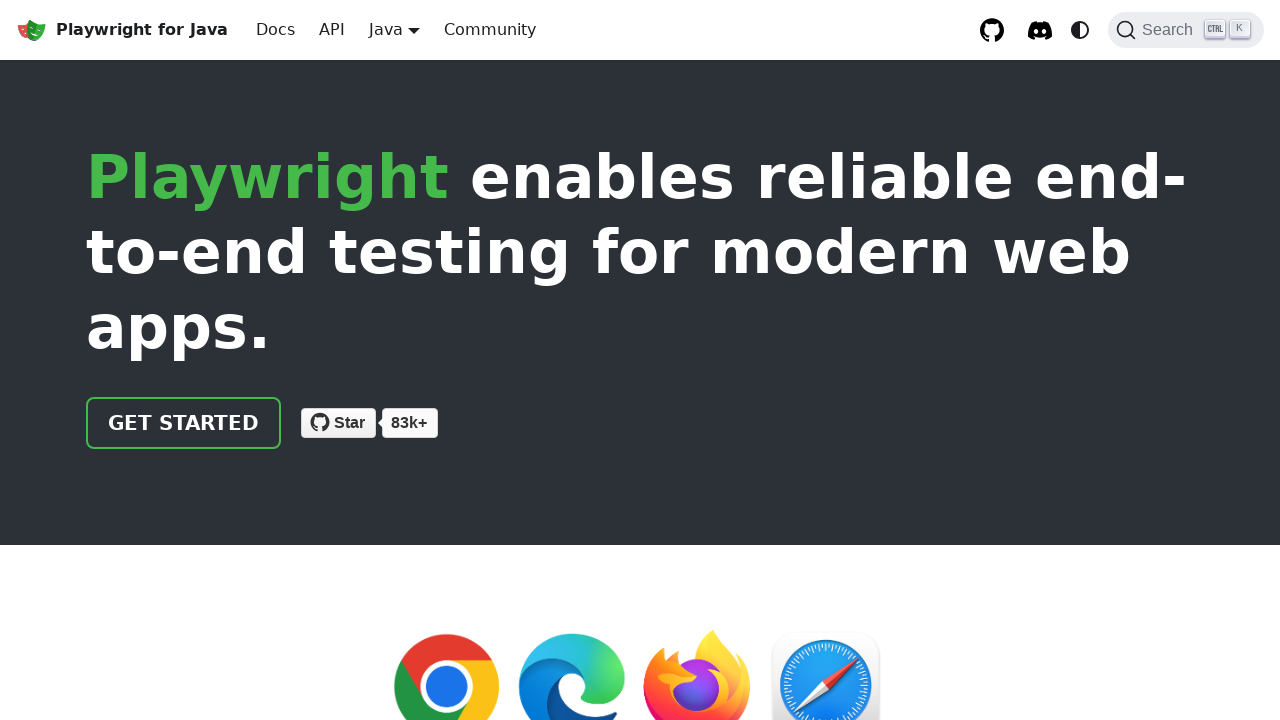